Tests KeyFood grocery search by entering a product search term and verifying results

Starting URL: https://www.keyfood.com/

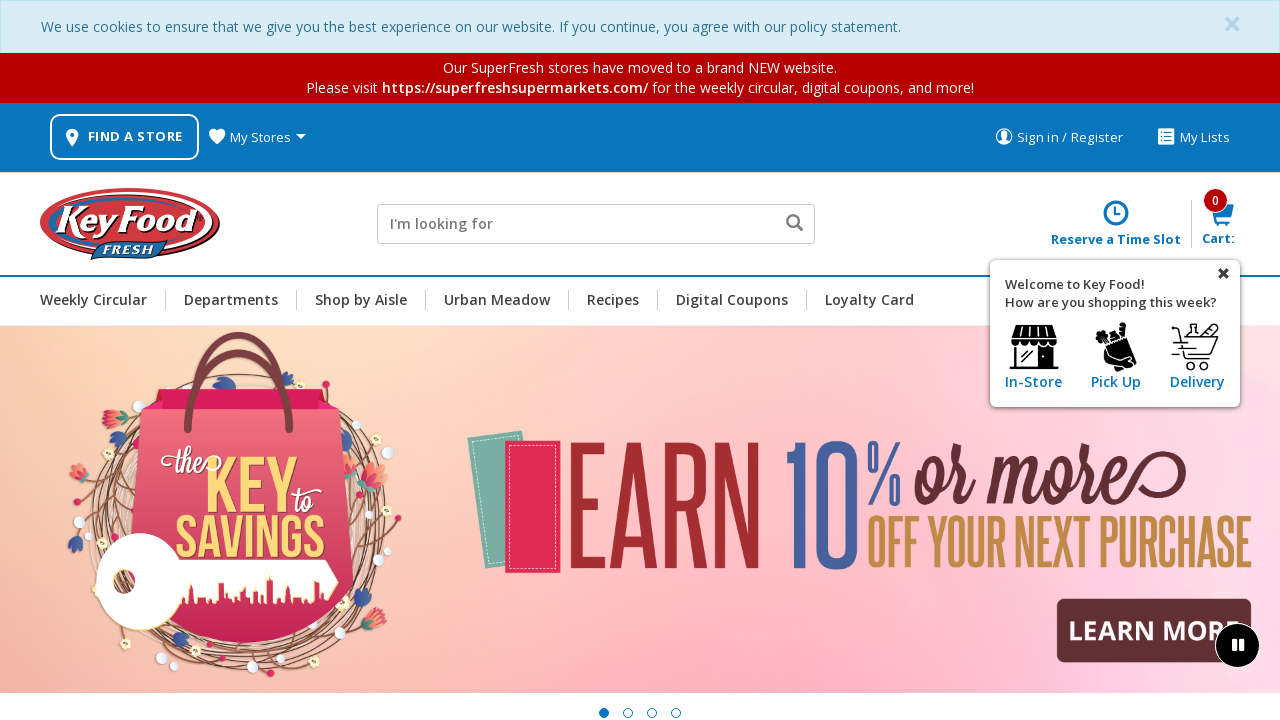

Filled search field with 'meat' on .js-site-search-input
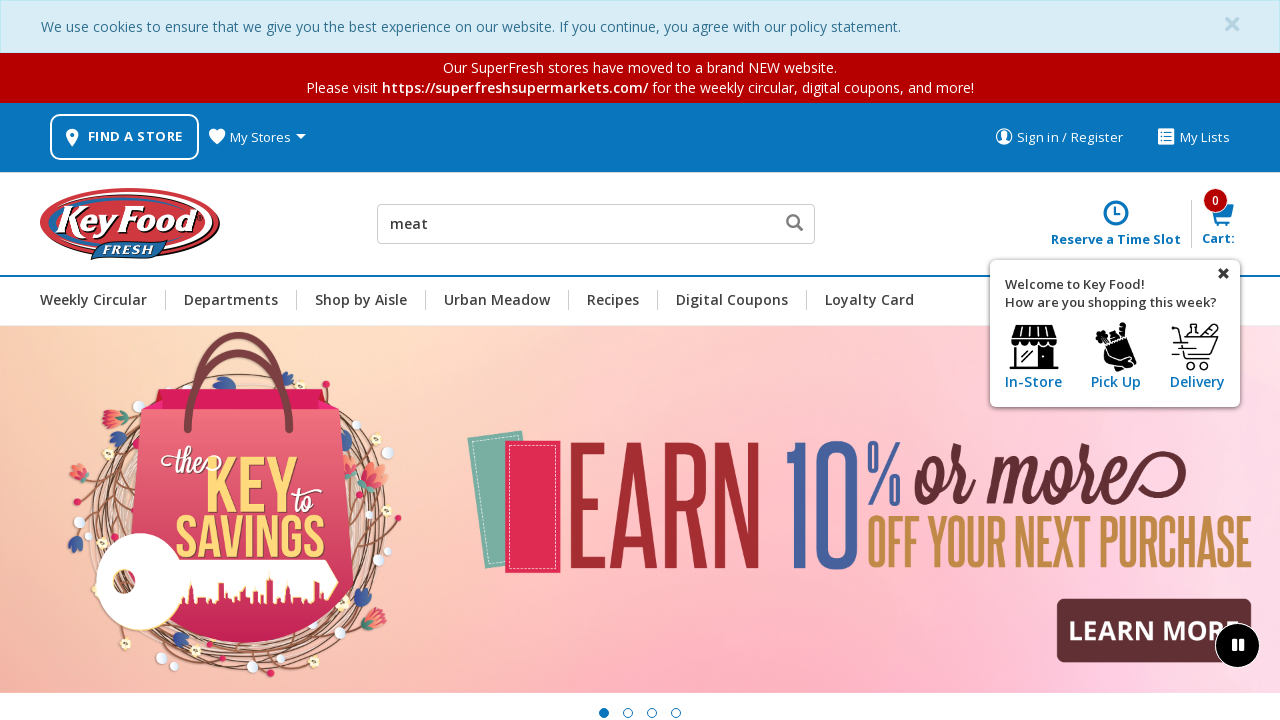

Pressed Enter to submit search query on .js-site-search-input
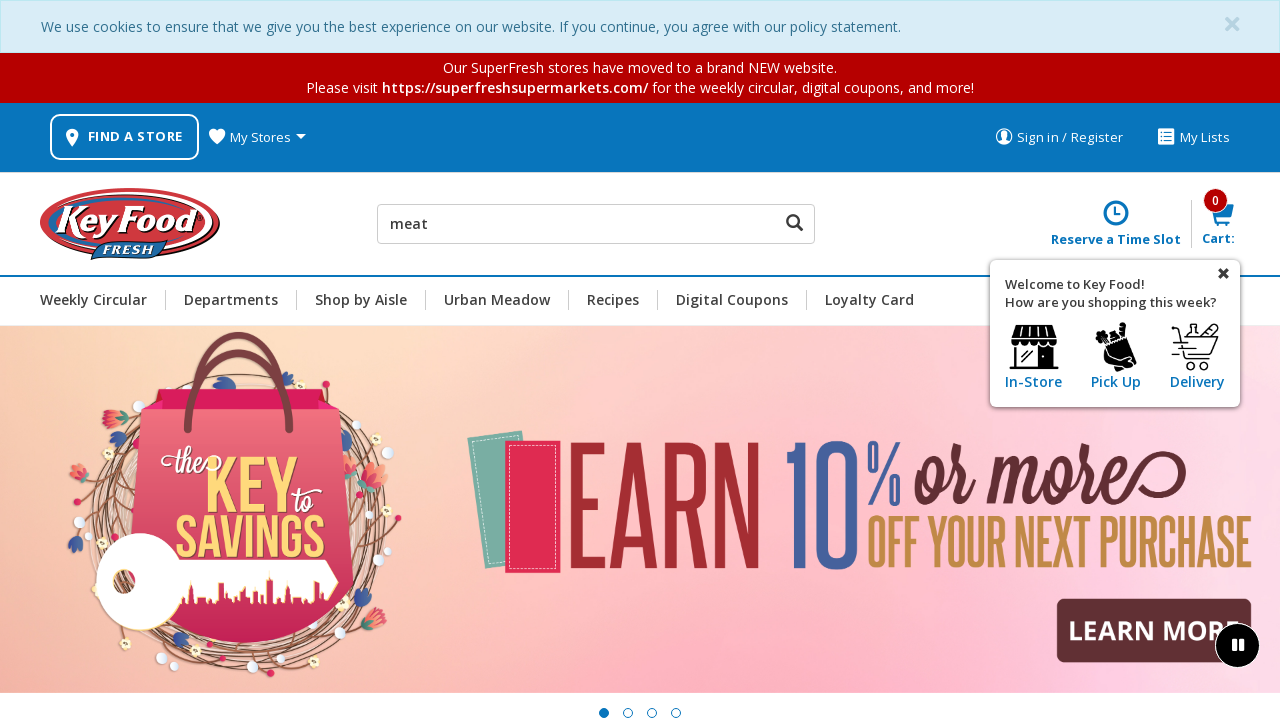

Search results page loaded with results heading
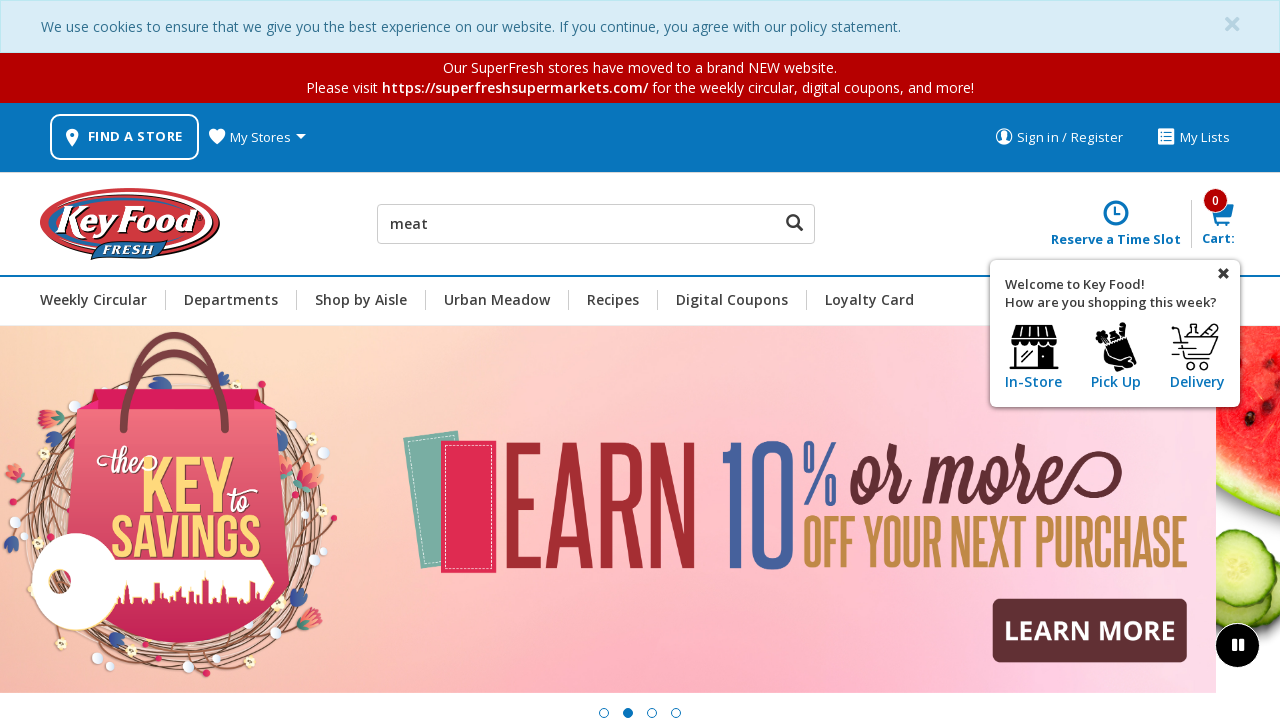

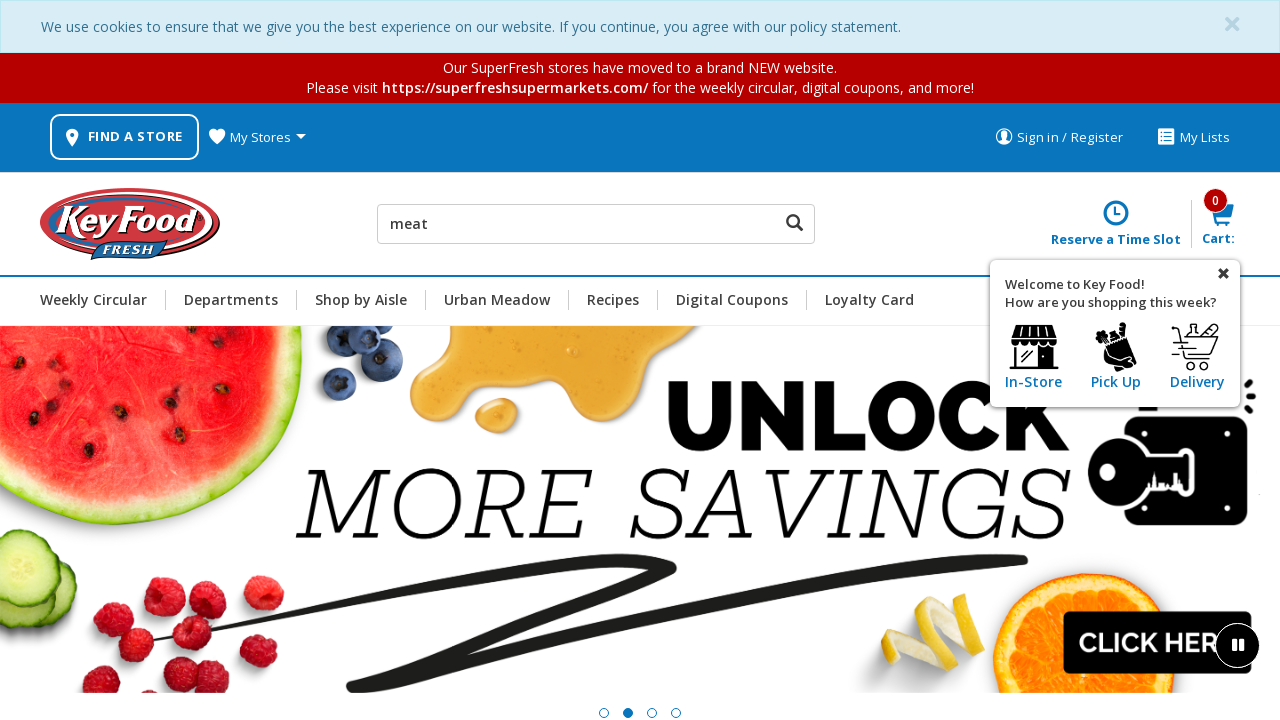